Opens a new browser window and navigates to the RedBus website to verify the page loads correctly

Starting URL: https://www.redbus.in/

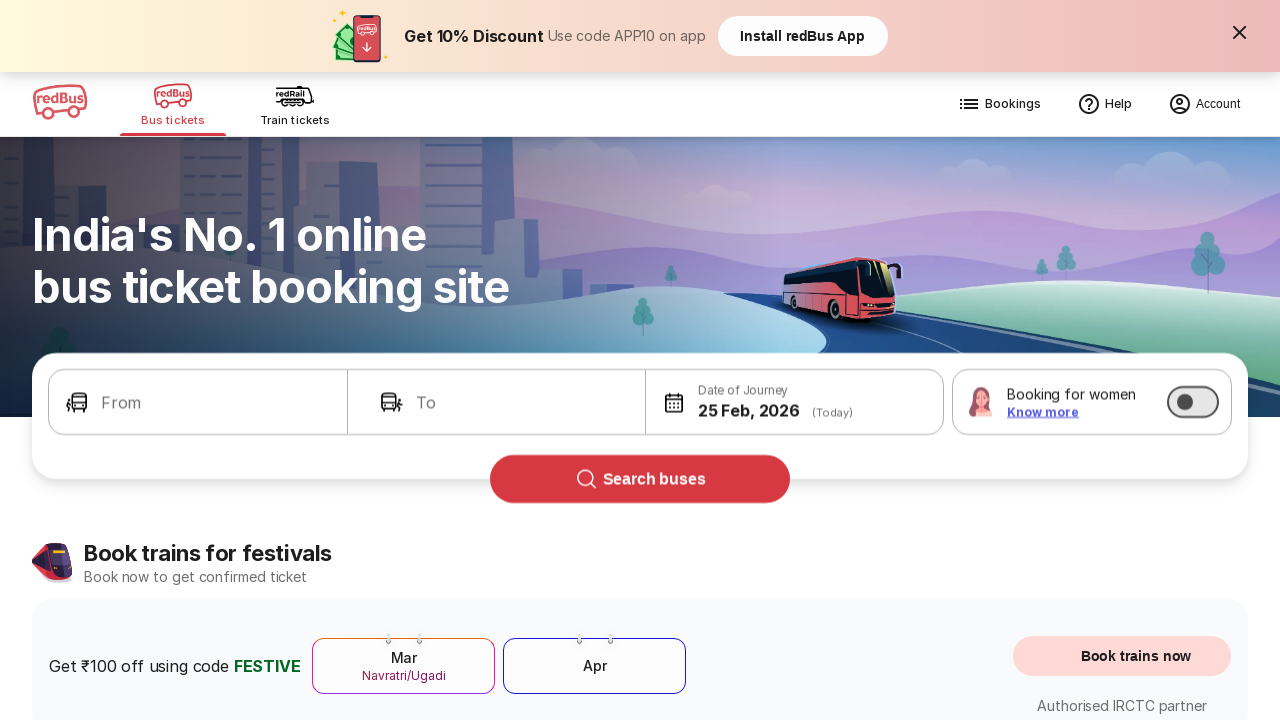

Waited for page to reach networkidle state
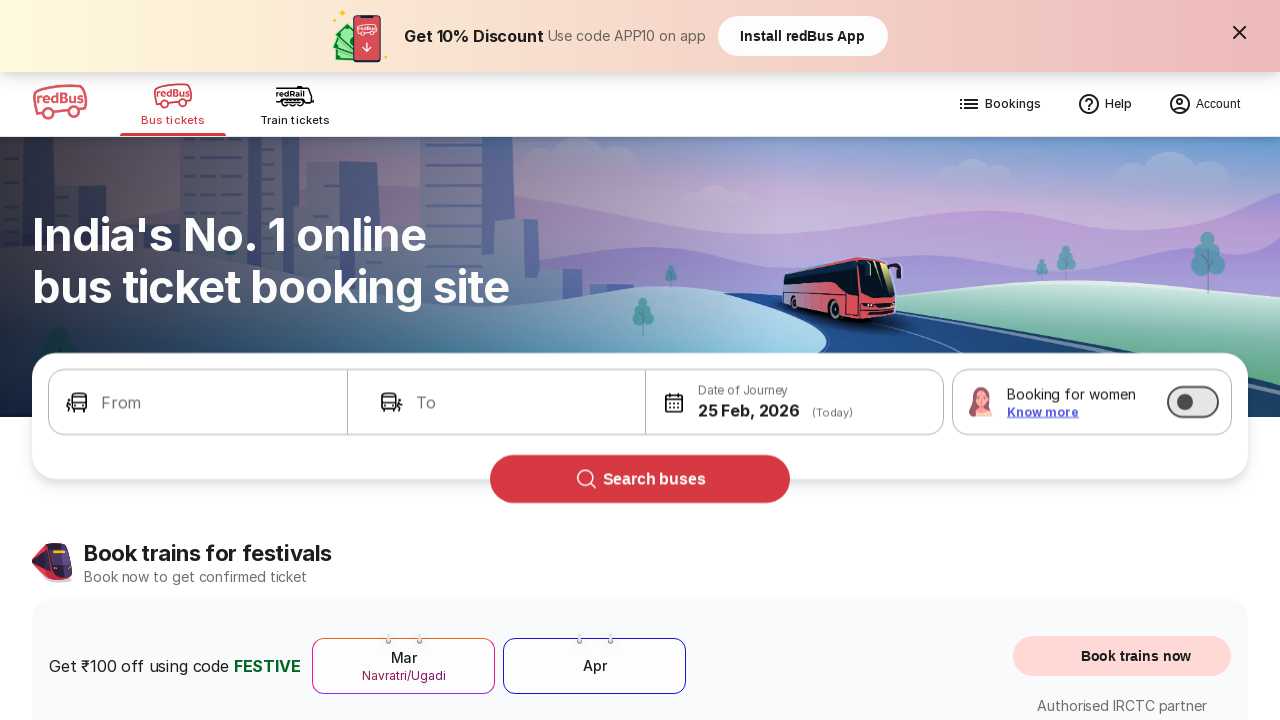

Verified body element is visible - RedBus page loaded successfully
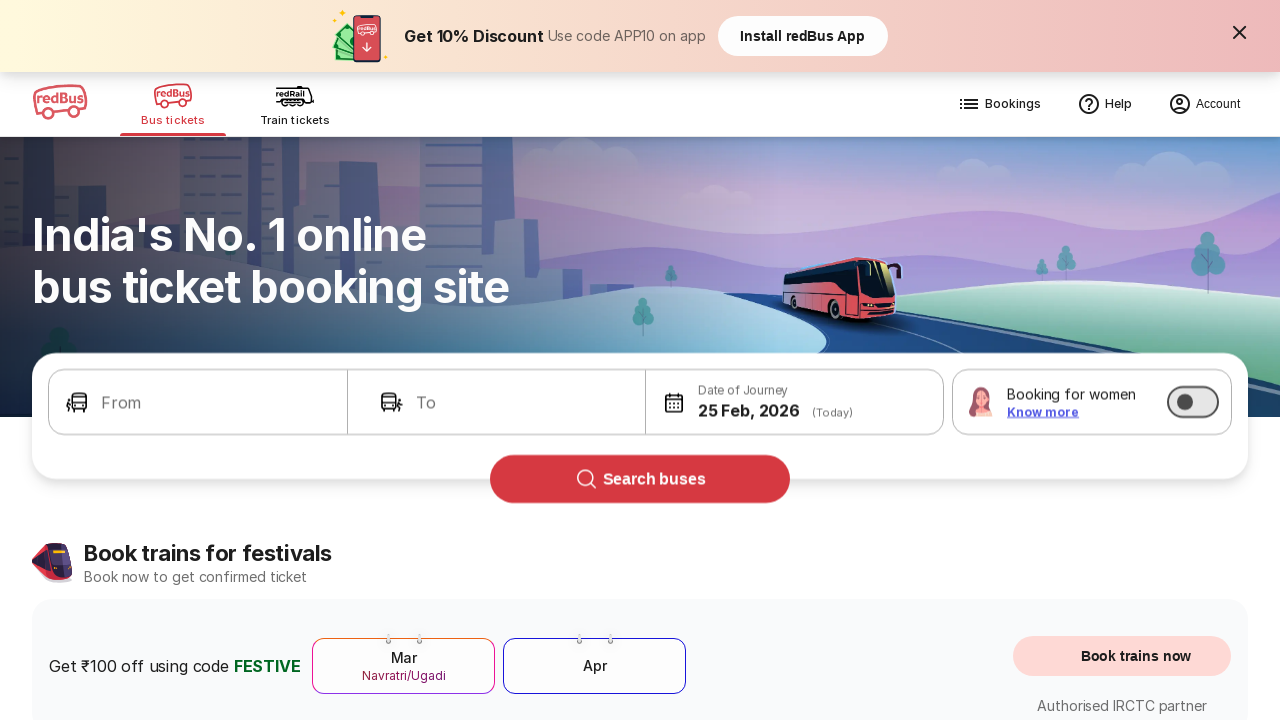

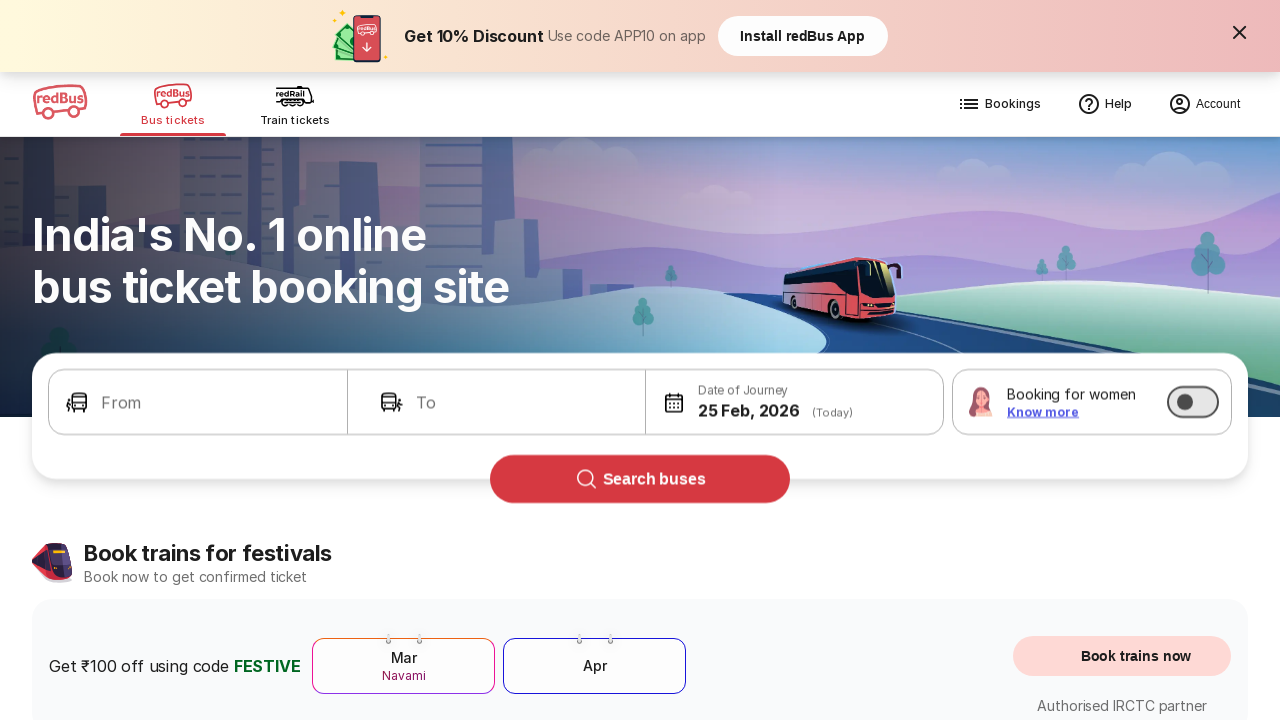